Tests drag and drop functionality by dragging element A to element B on the Herokuapp demo page

Starting URL: https://the-internet.herokuapp.com/drag_and_drop

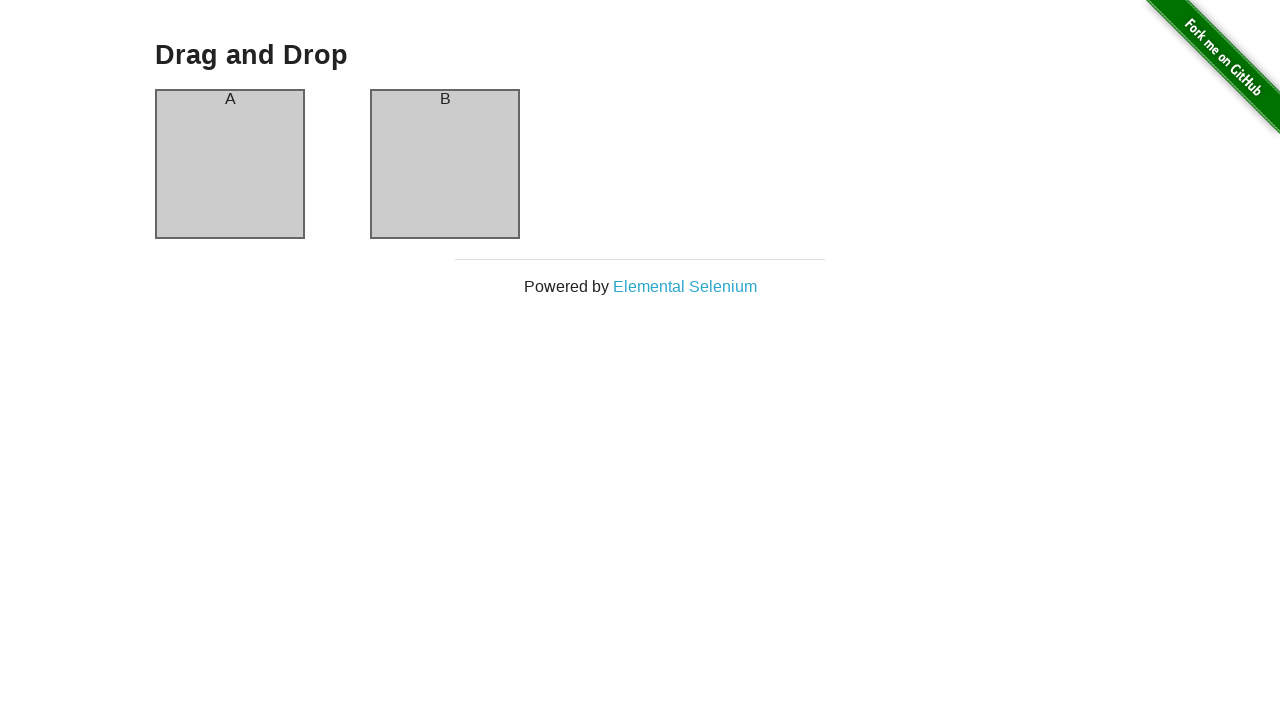

Navigated to Herokuapp drag and drop demo page
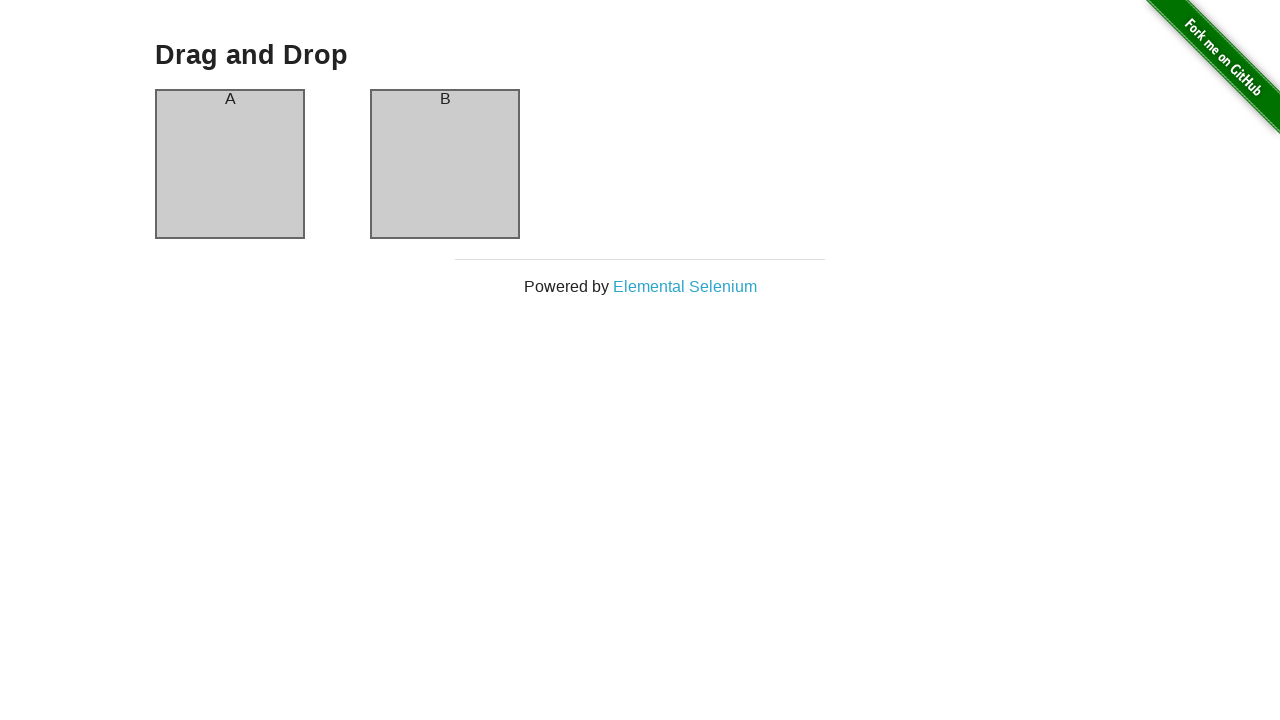

Located source element (Column A)
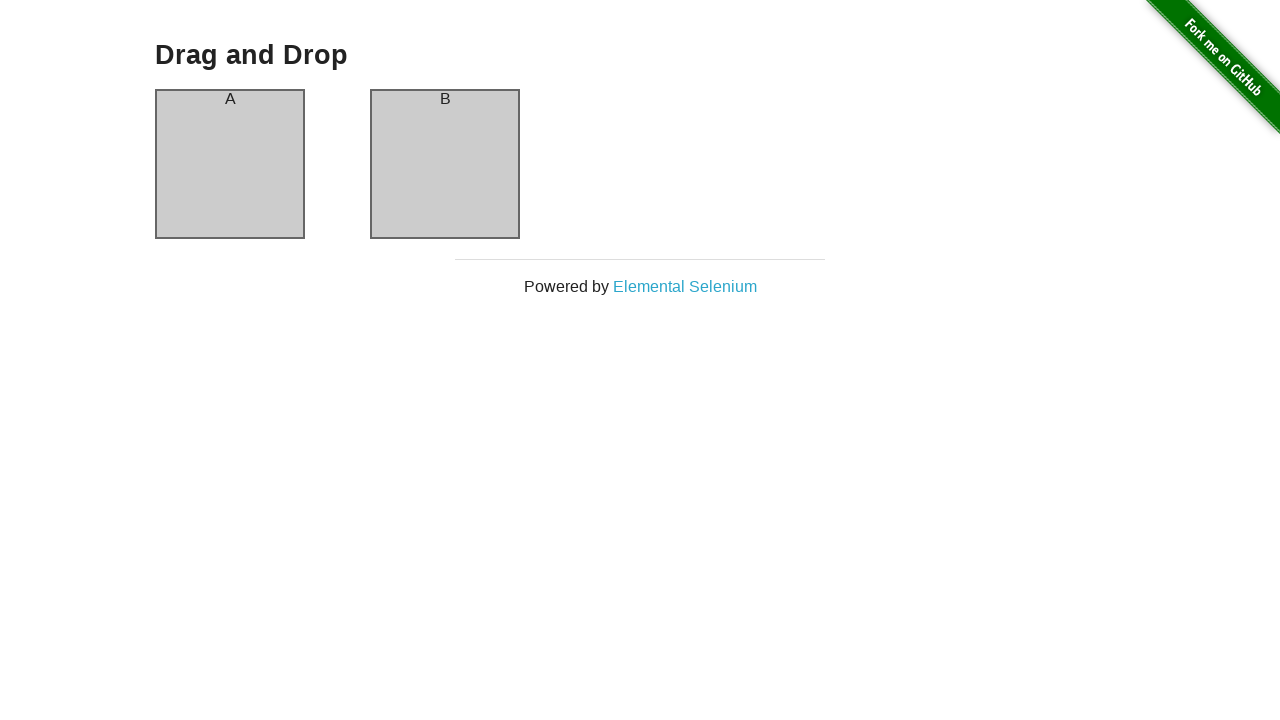

Located target element (Column B)
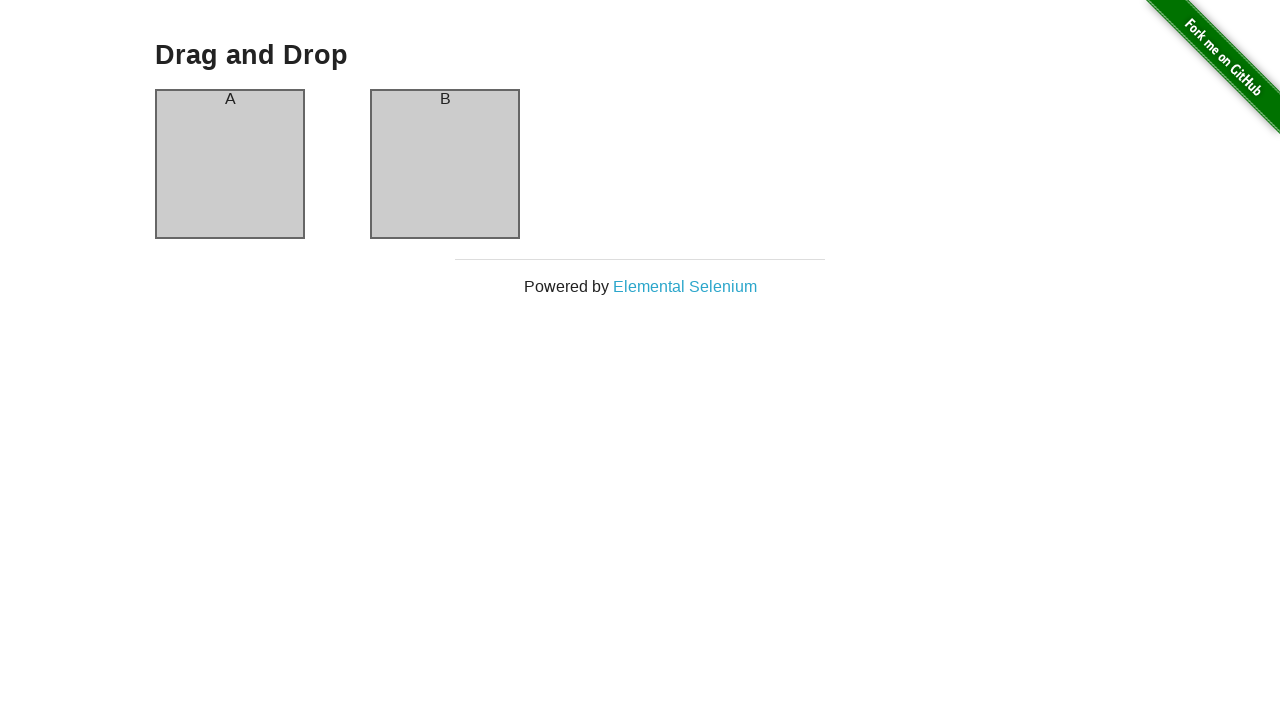

Dragged element A to element B at (445, 164)
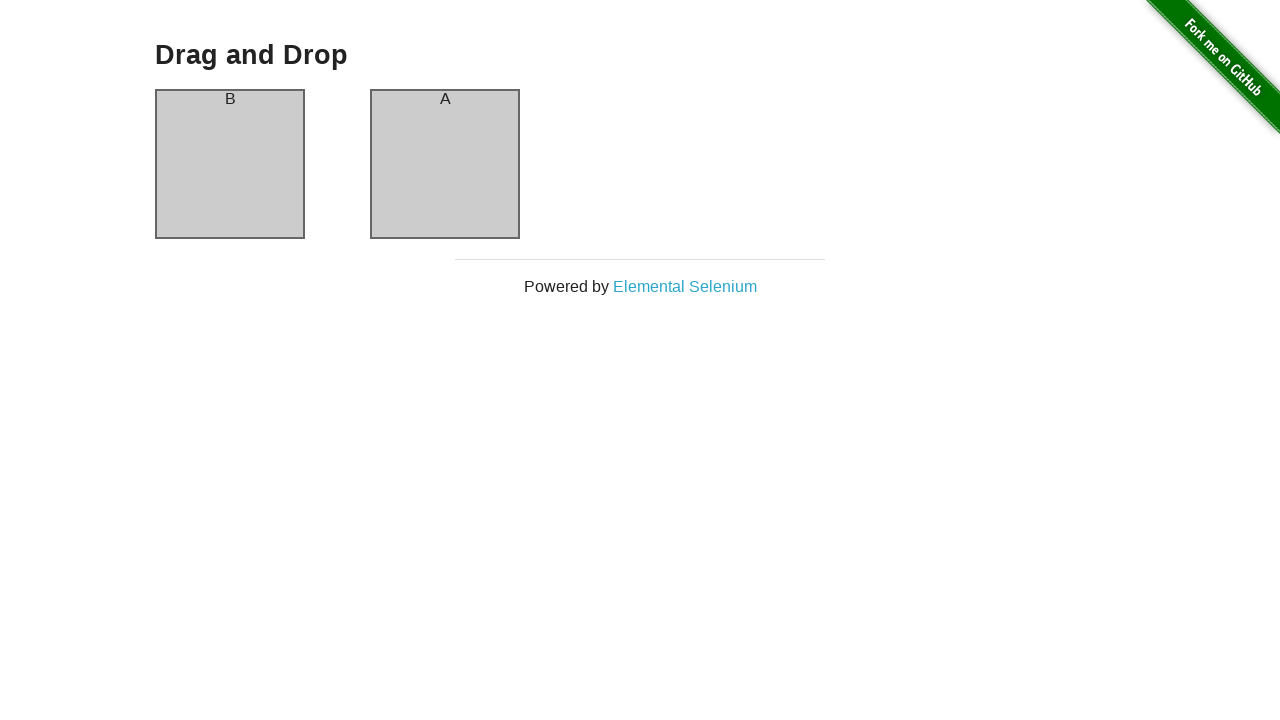

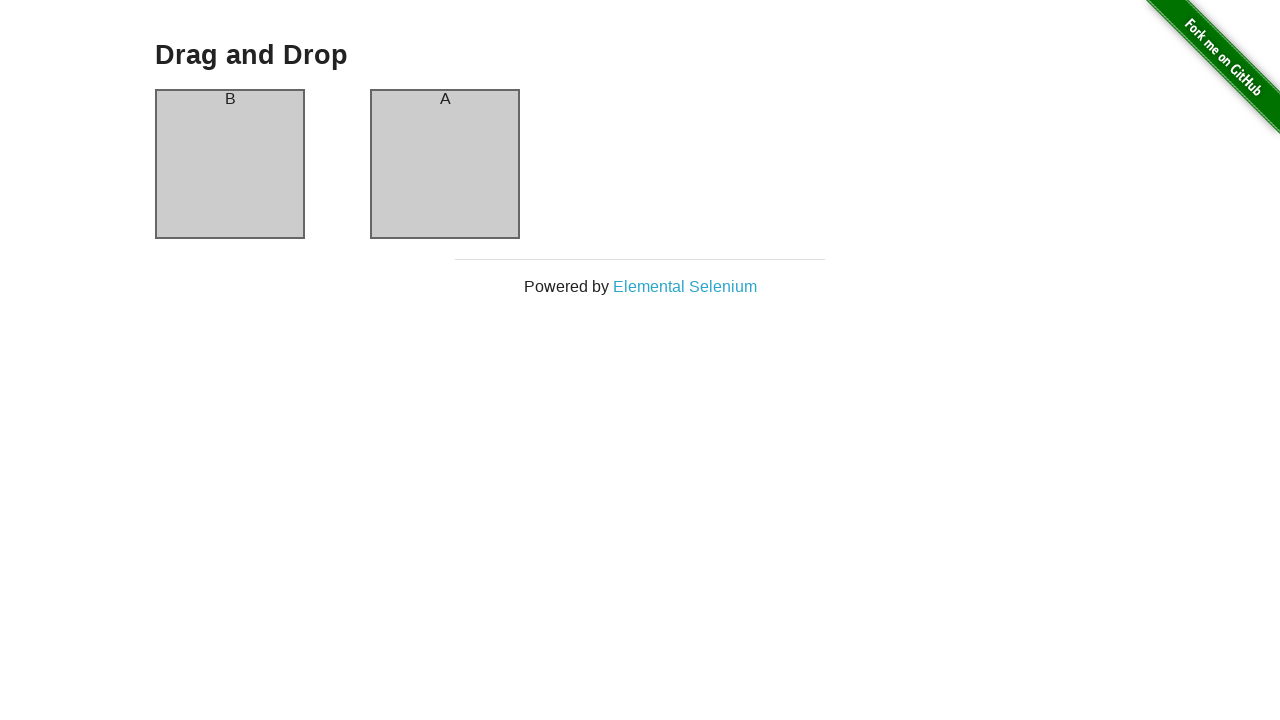